Navigates to the Wikiparfum fragrances listing page, waits for content to load, and clicks the "Load more" button multiple times to load additional fragrances.

Starting URL: https://www.wikiparfum.com/en/fragrances

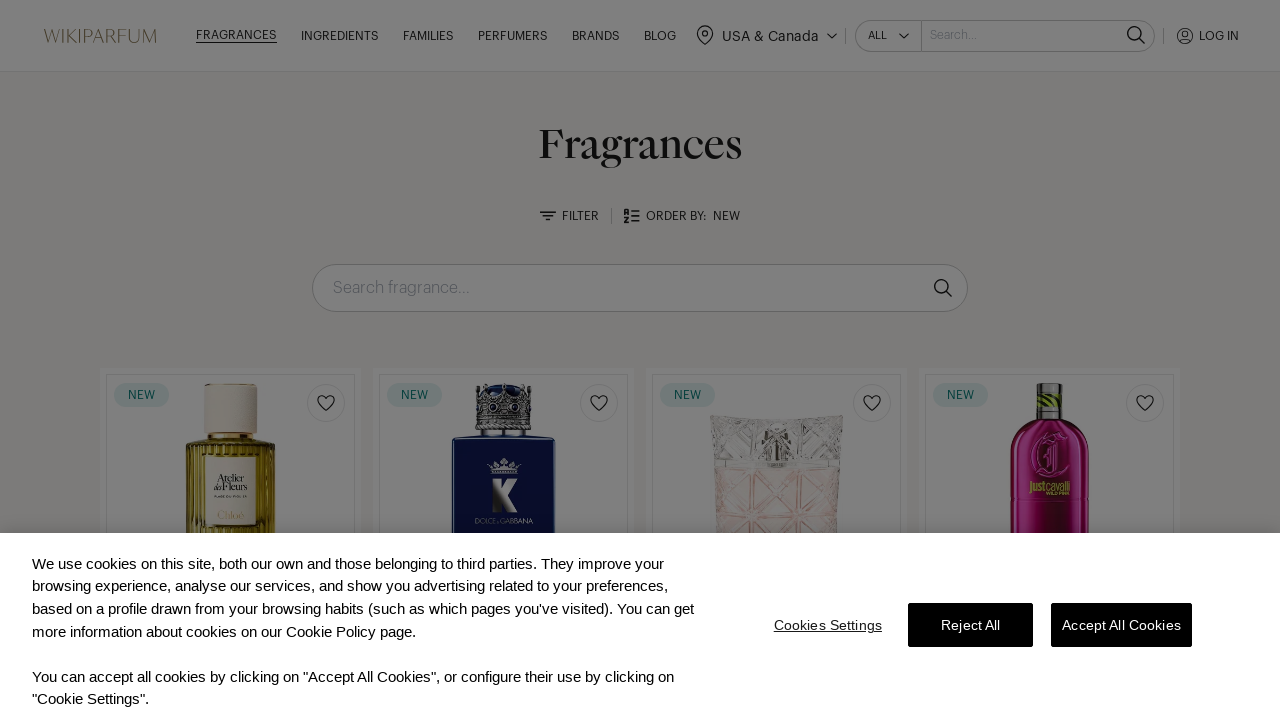

Waited for fragrance list content to load on Wikiparfum fragrances page
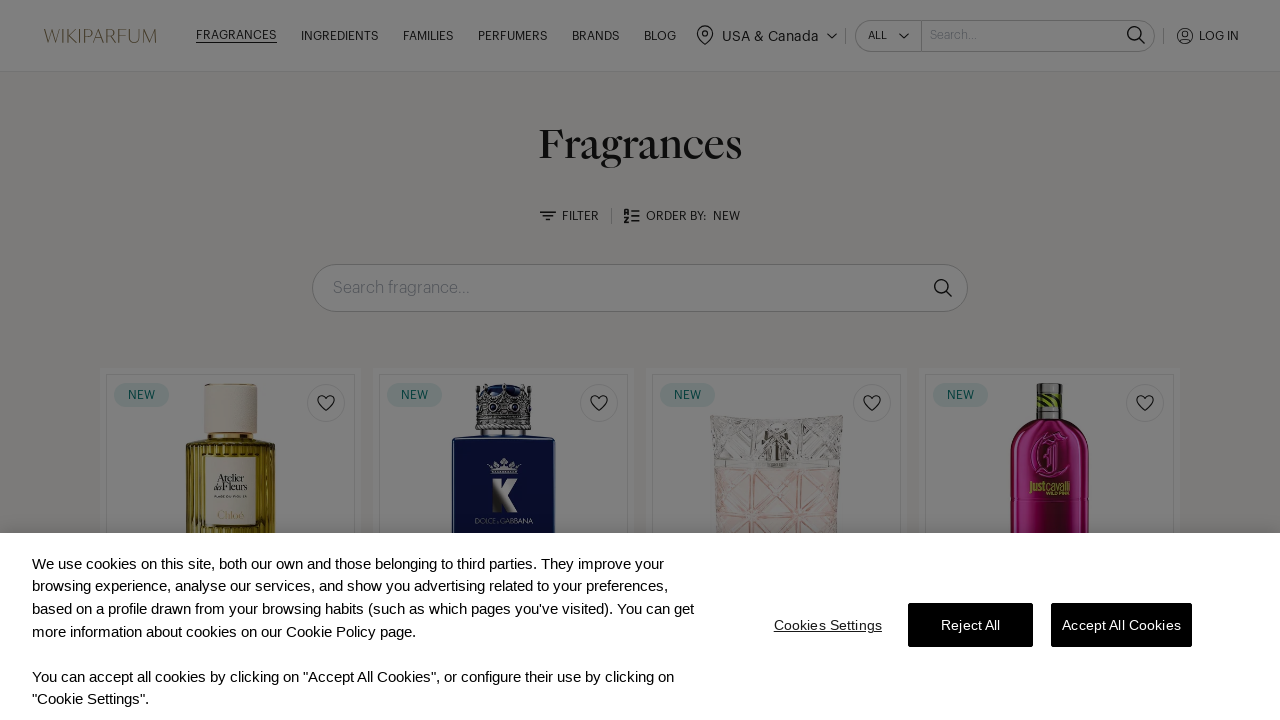

Verified fragrance links are displayed on the page at (640, 712) on button.text-center.text-gold800
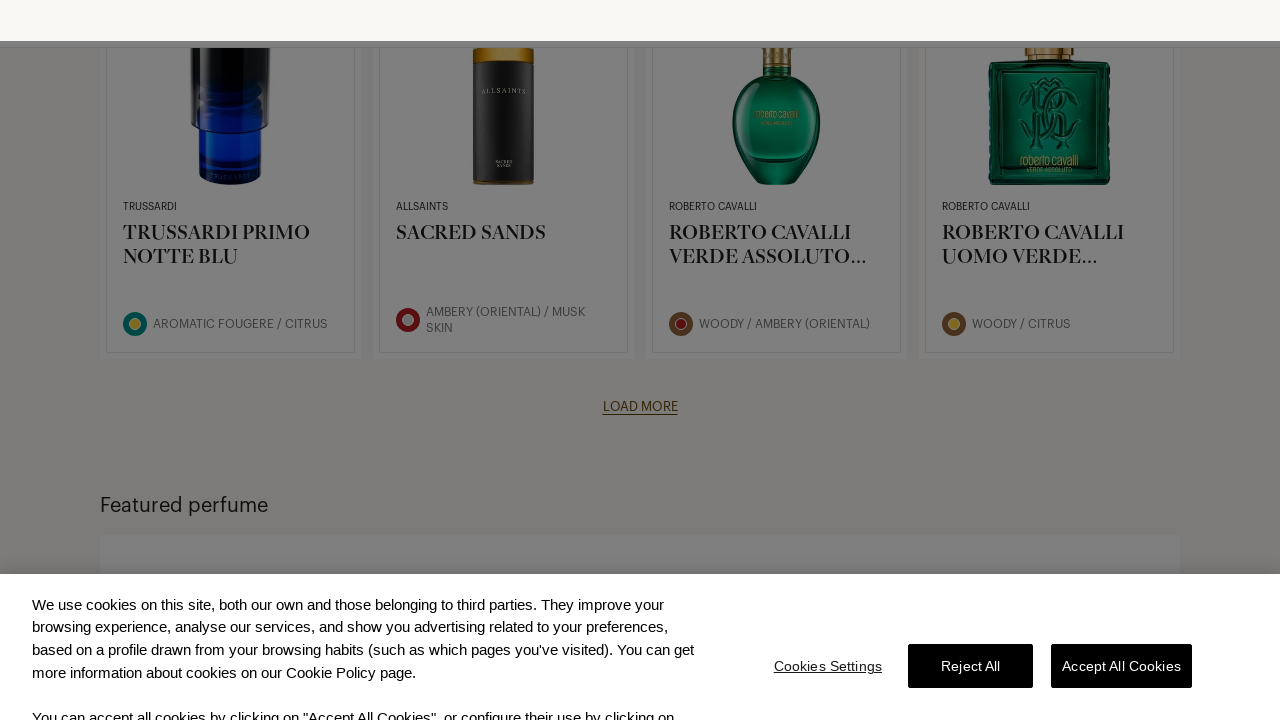

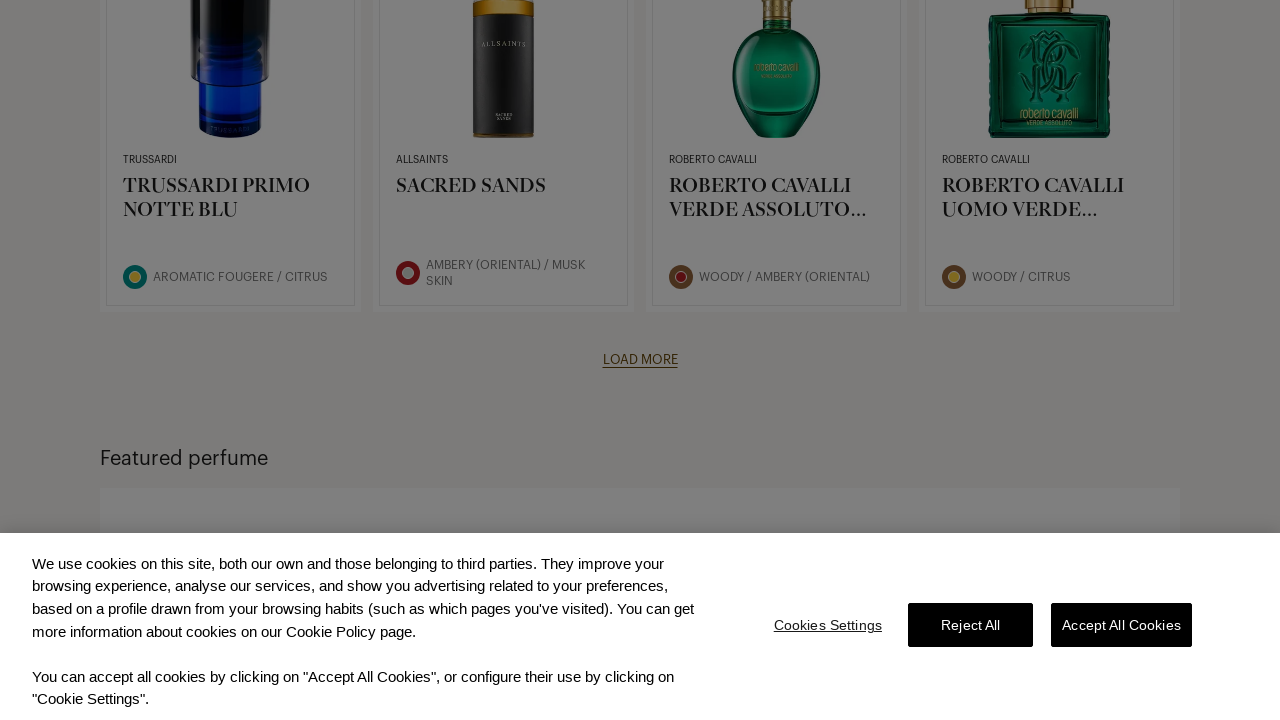